Tests navigation by clicking on a homepage link and verifying the URL changes to the expected homepage URL.

Starting URL: https://kristinek.github.io/site/examples/actions

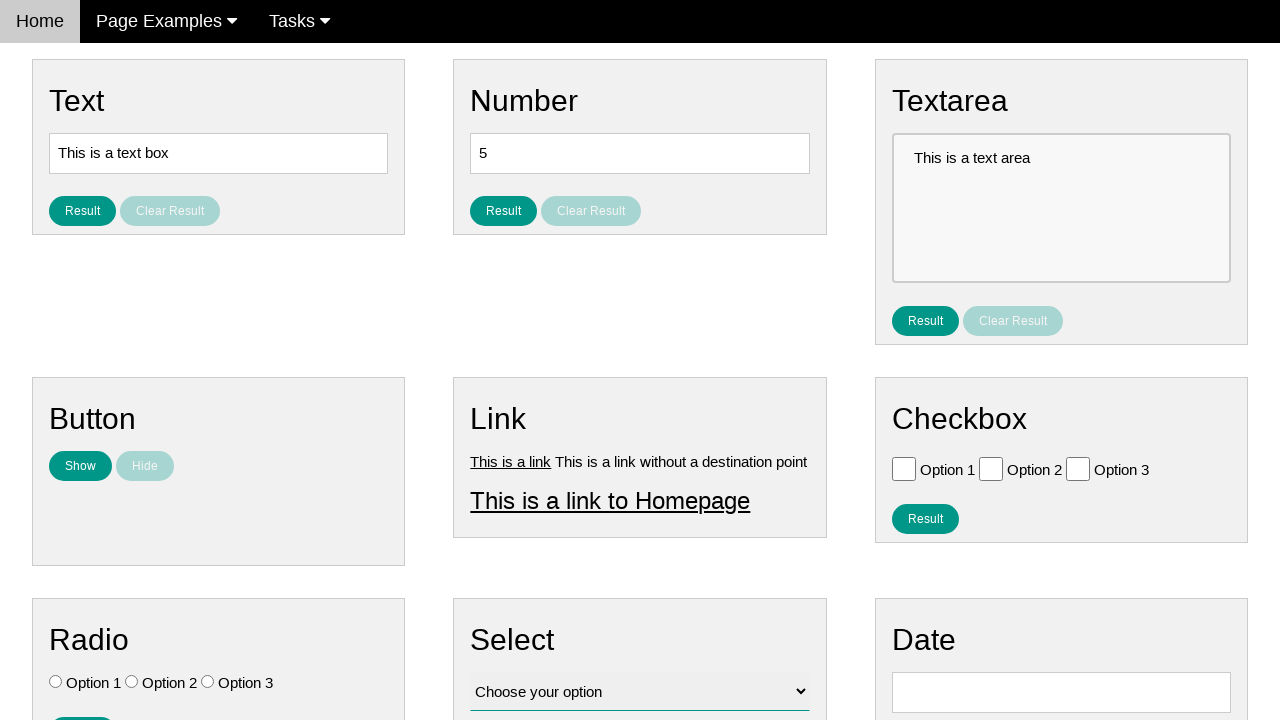

Verified current URL contains 'actions'
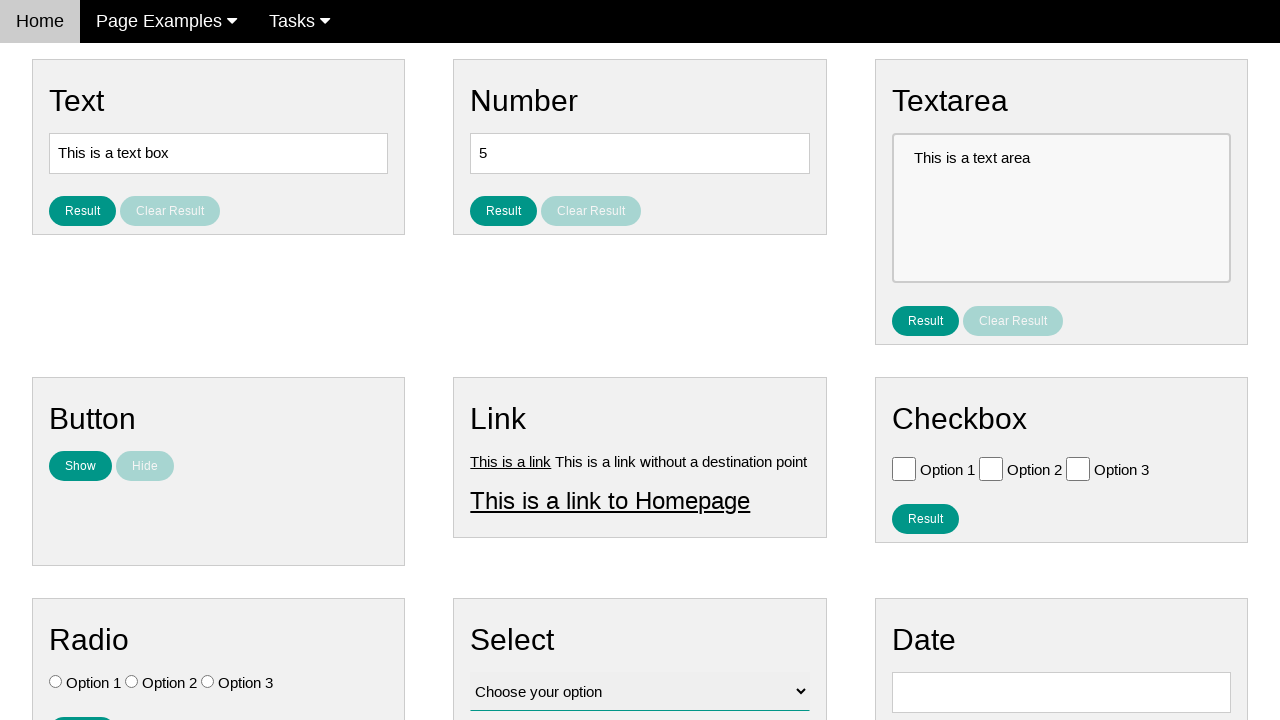

Clicked on homepage link at (610, 500) on #homepage_link
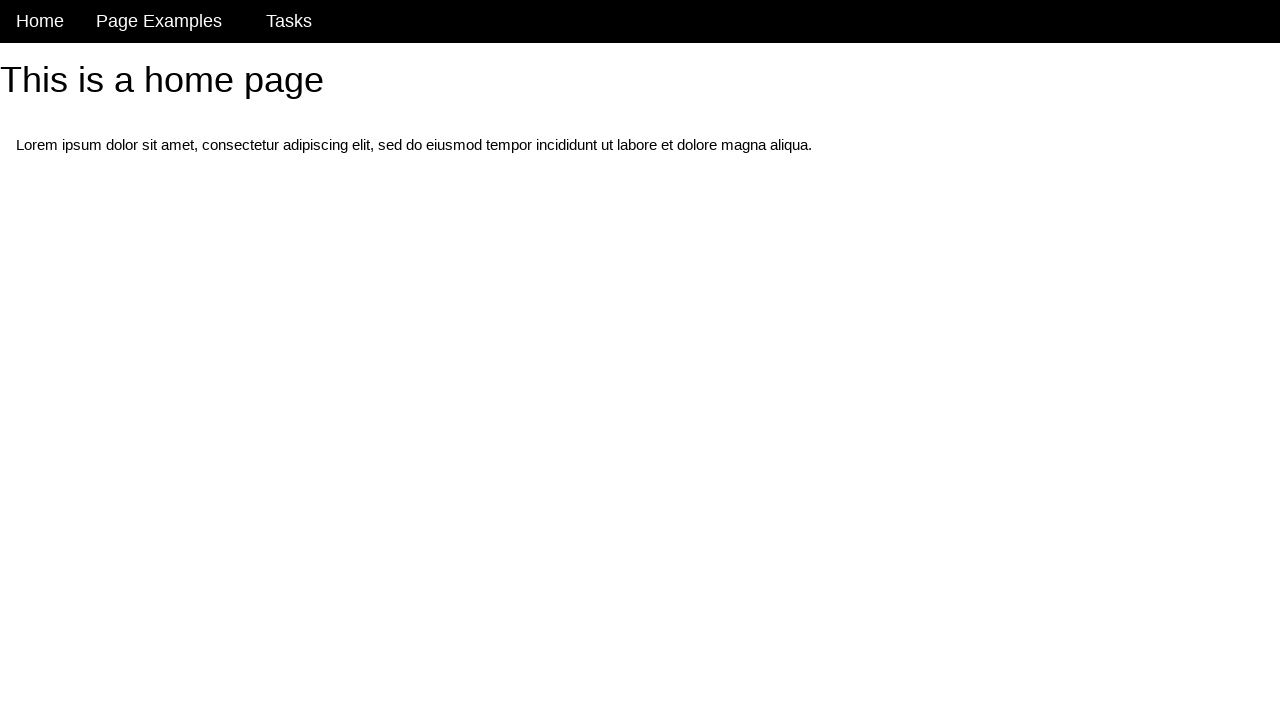

Navigation completed and network idle
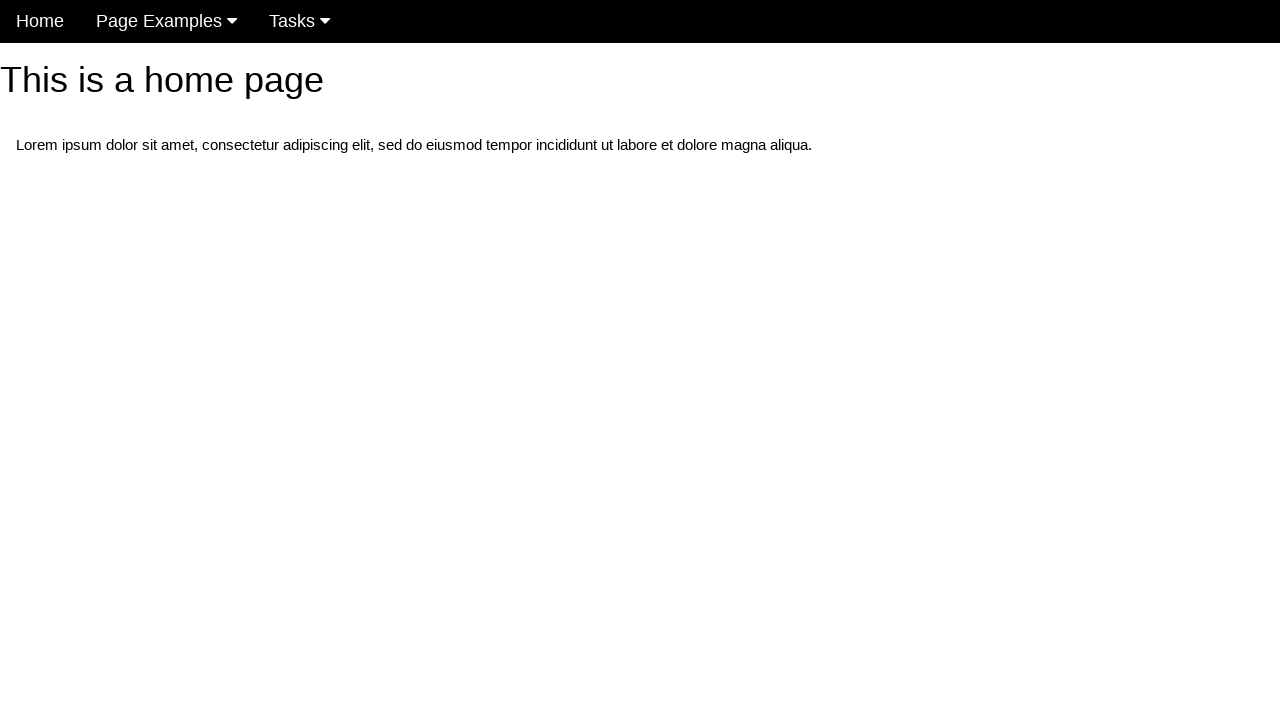

Verified current URL is the homepage
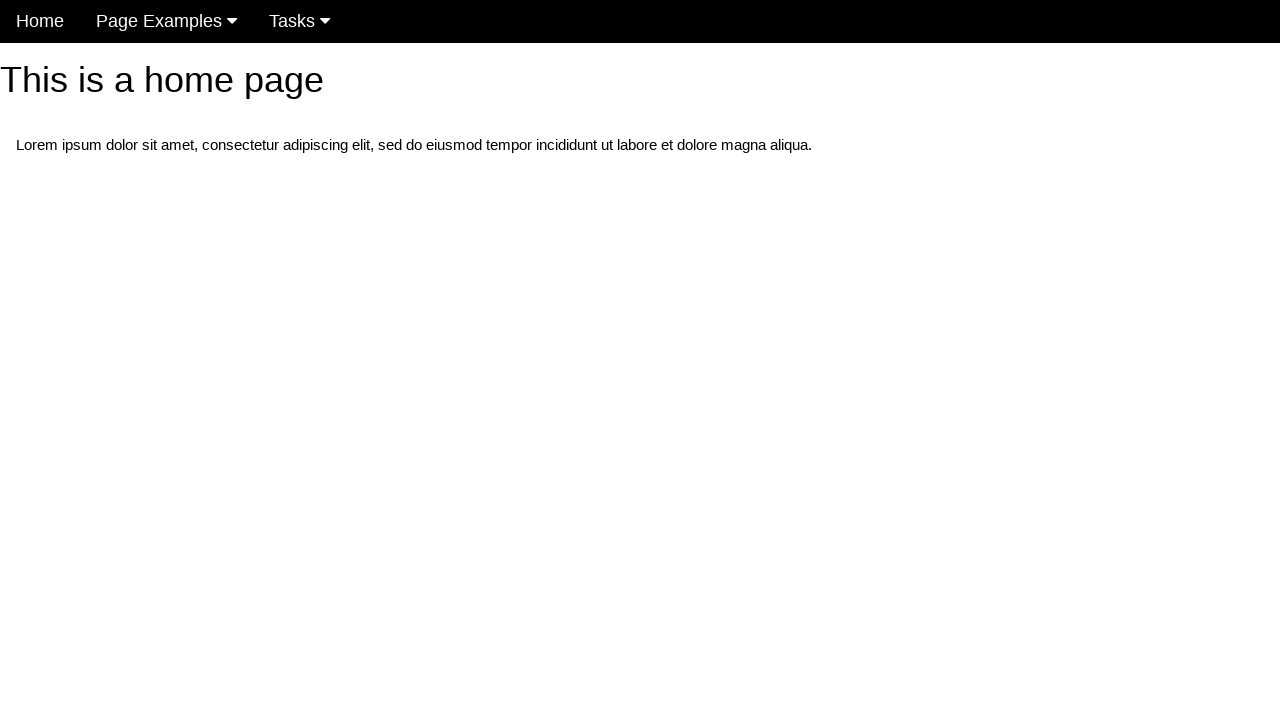

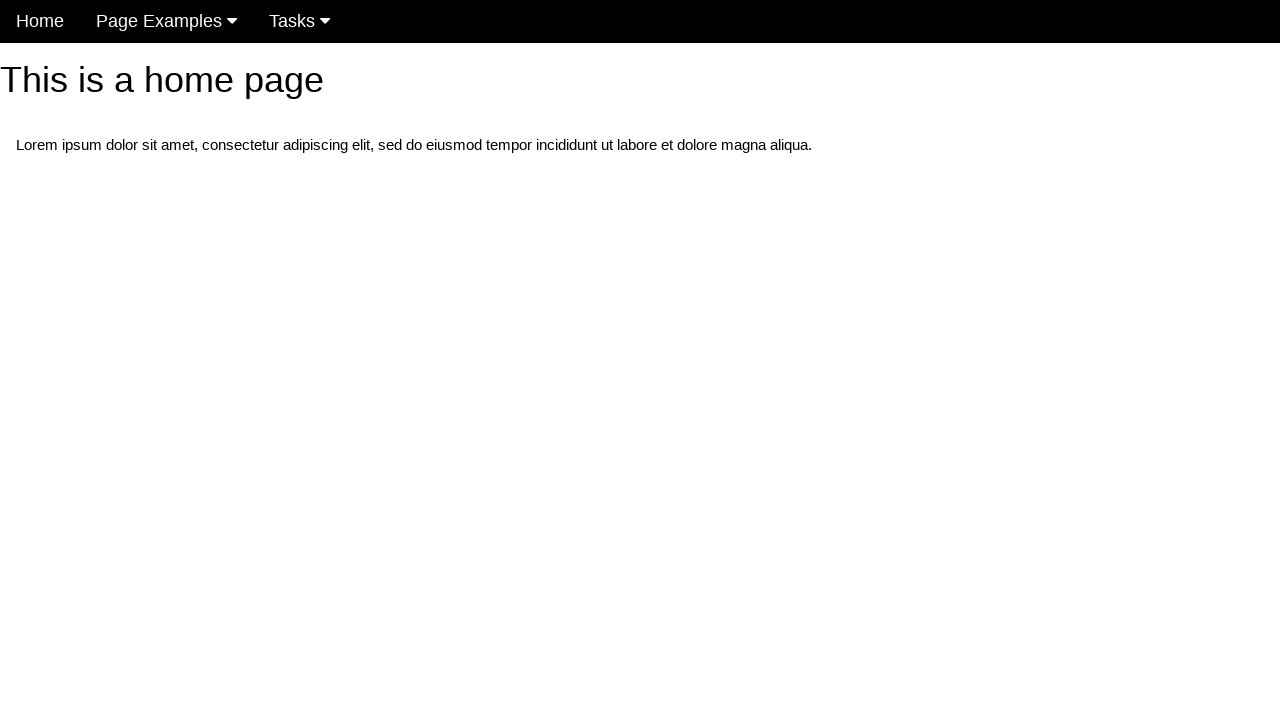